Fills out a simple form with first name, last name, city, and country fields, then submits it and handles the resulting alert

Starting URL: http://suninjuly.github.io/simple_form_find_task.html

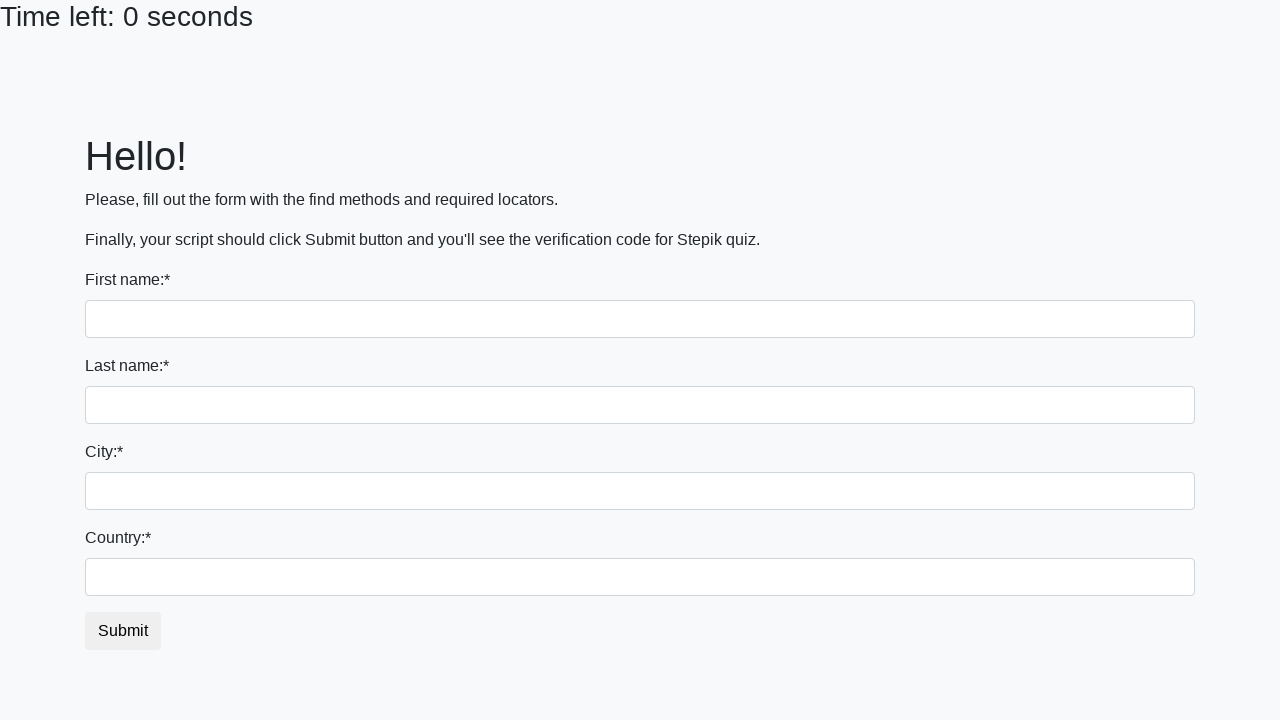

Filled first name field with 'Ivan' on input
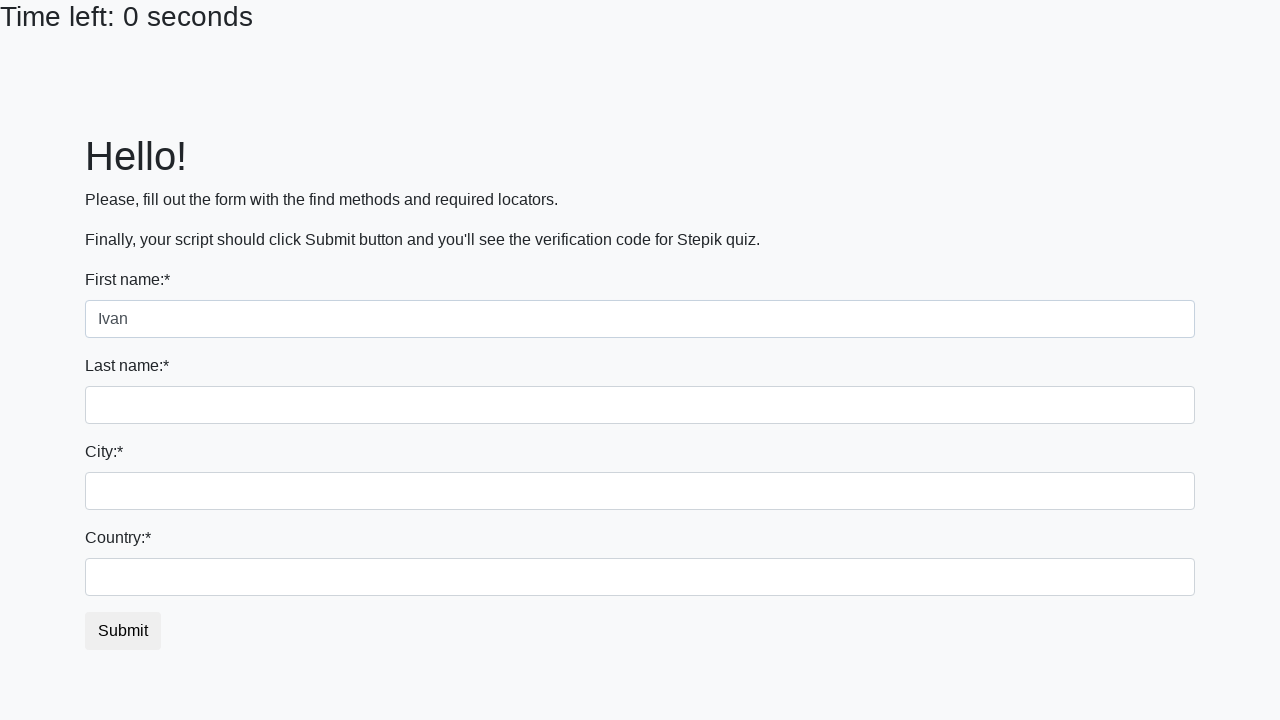

Filled last name field with 'Petrov' on input[name='last_name']
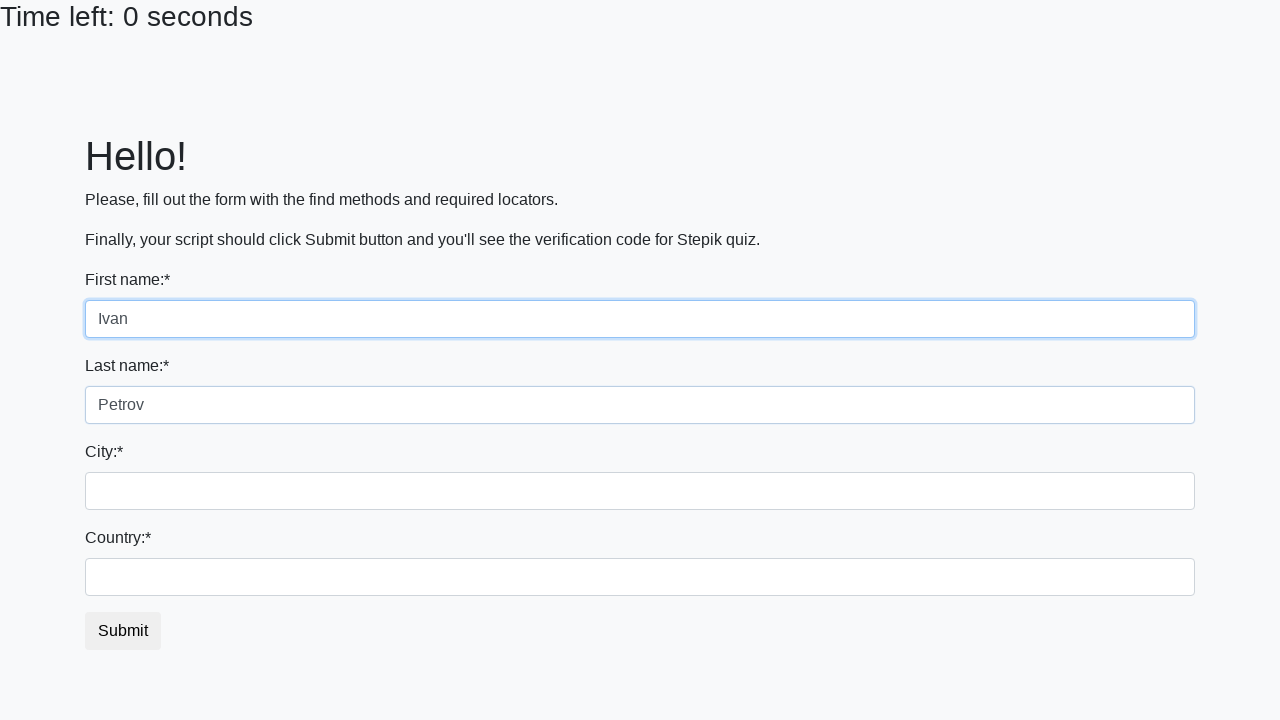

Filled city field with 'Smolensk' on .form-control.city
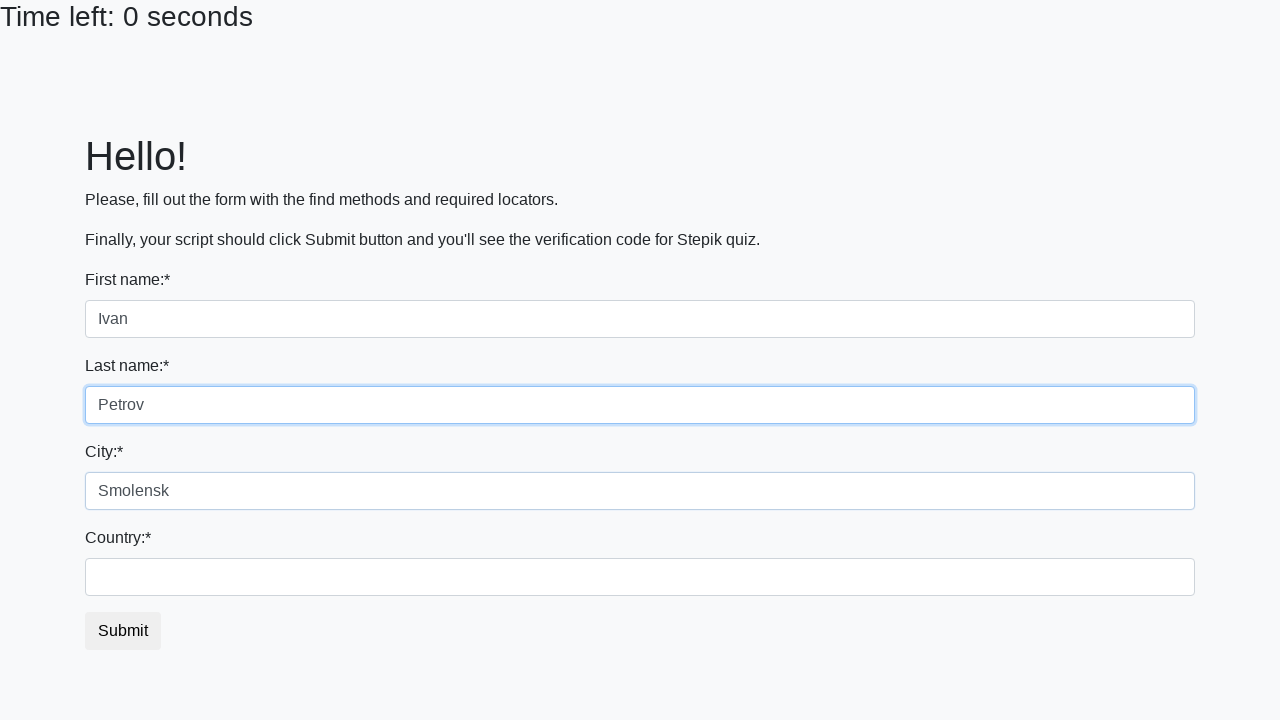

Filled country field with 'Russia' on #country
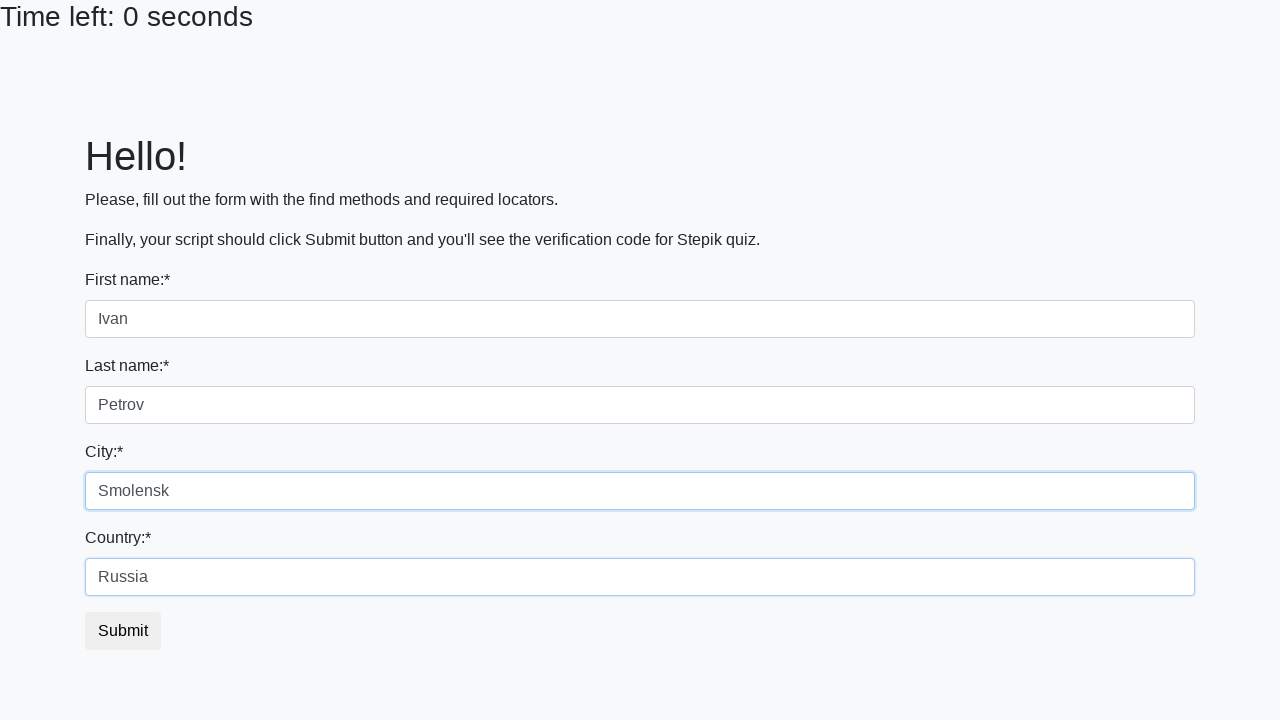

Clicked submit button at (123, 631) on button.btn
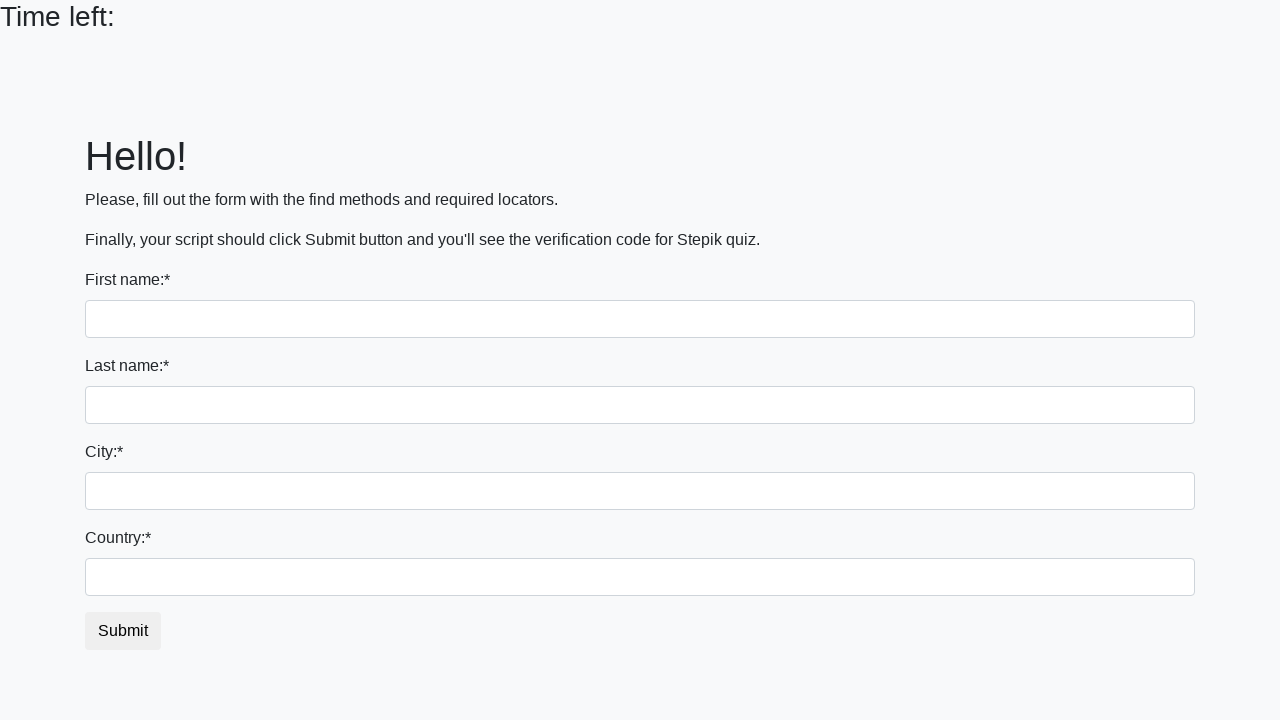

Set up handler to accept alert dialog
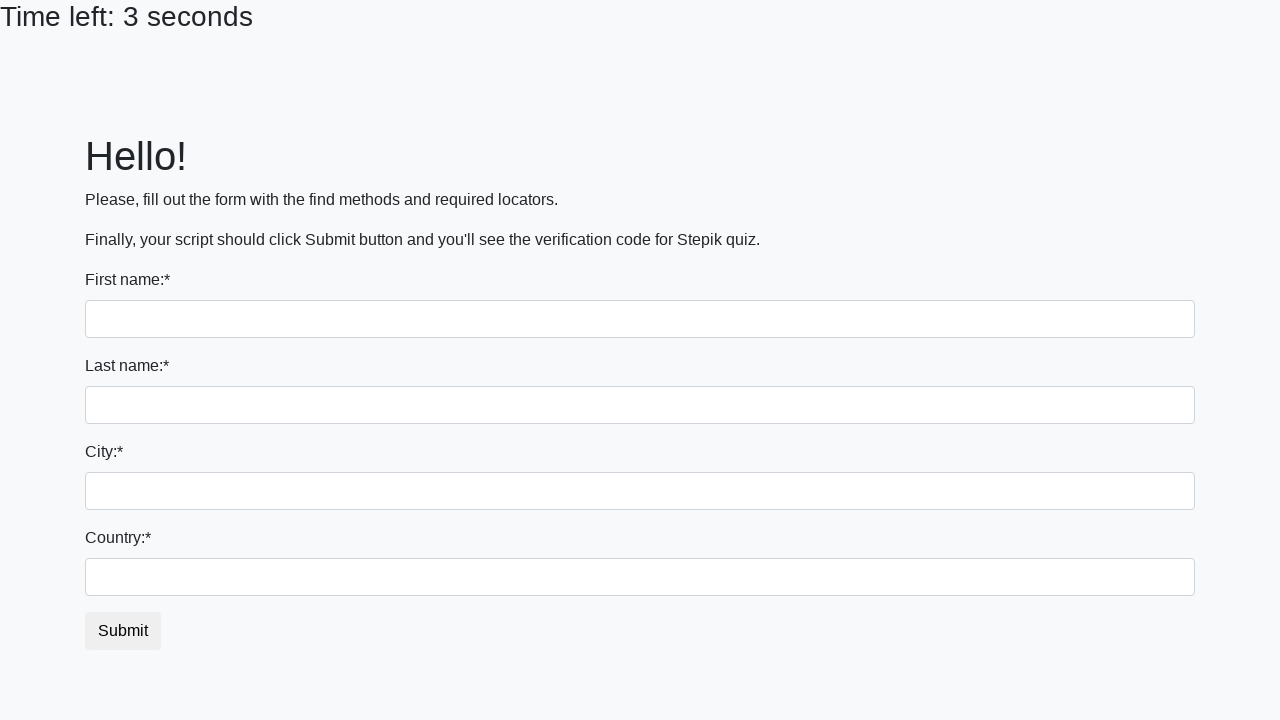

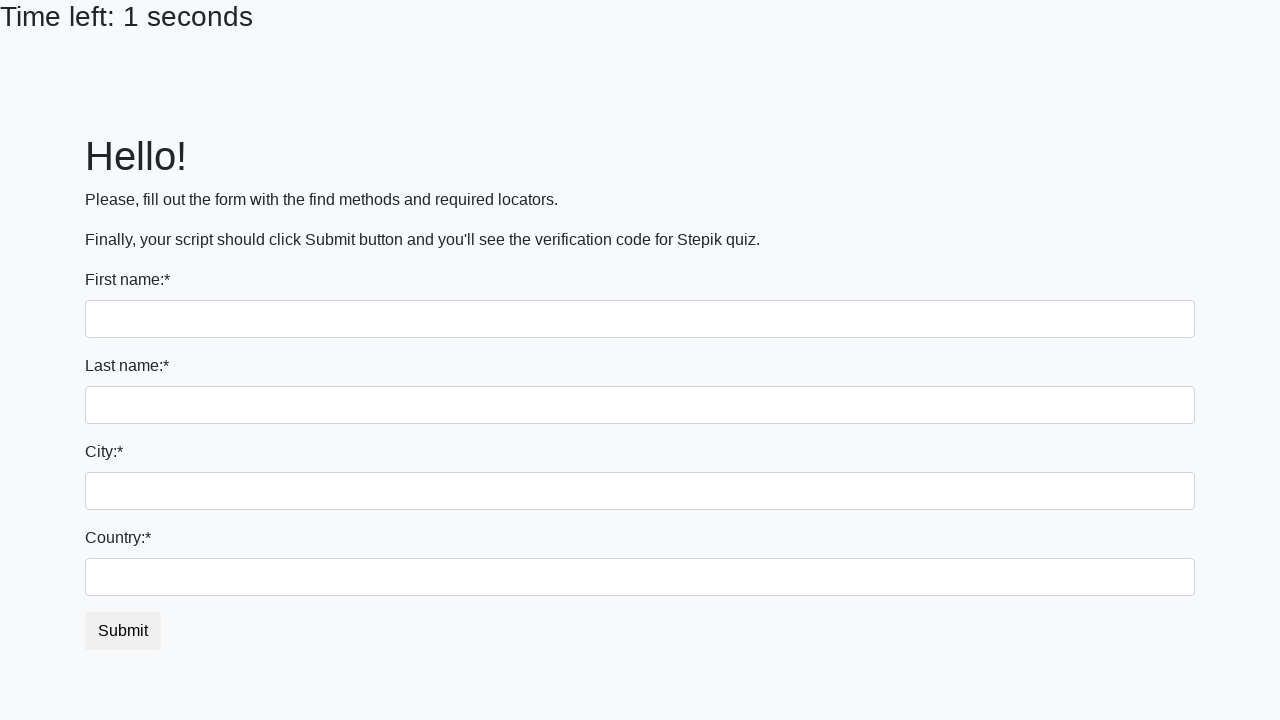